Navigates through cart to place order page and verifies the URL

Starting URL: https://rahulshettyacademy.com/seleniumPractise/#/

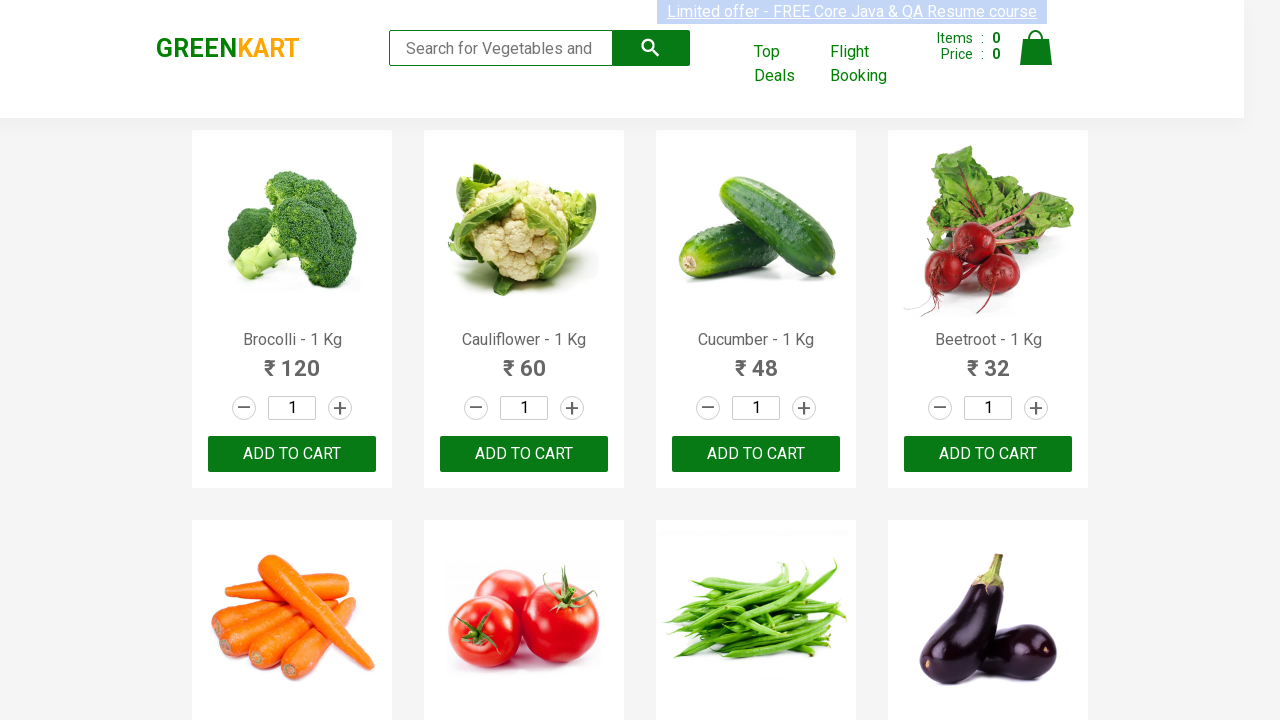

Added Mango to cart at (524, 360) on div.product:has-text('Mango') >> button:has-text('ADD TO CART')
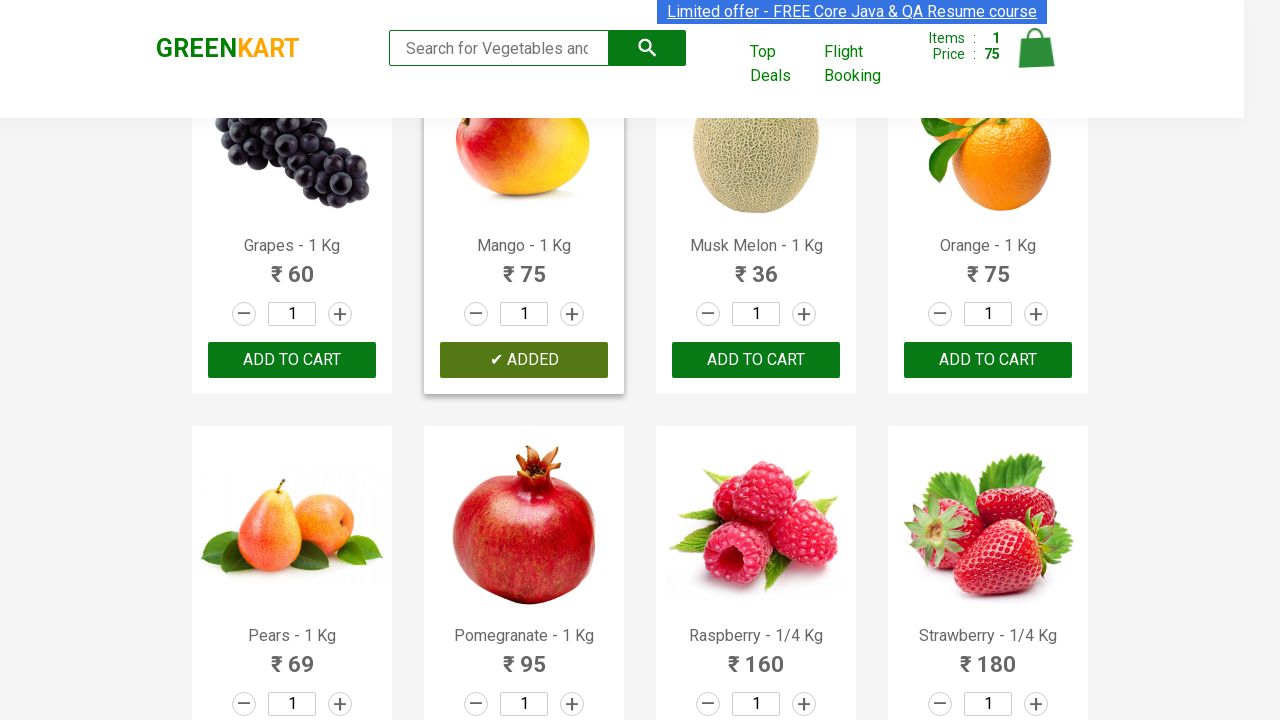

Clicked on cart icon at (1036, 59) on .cart-icon
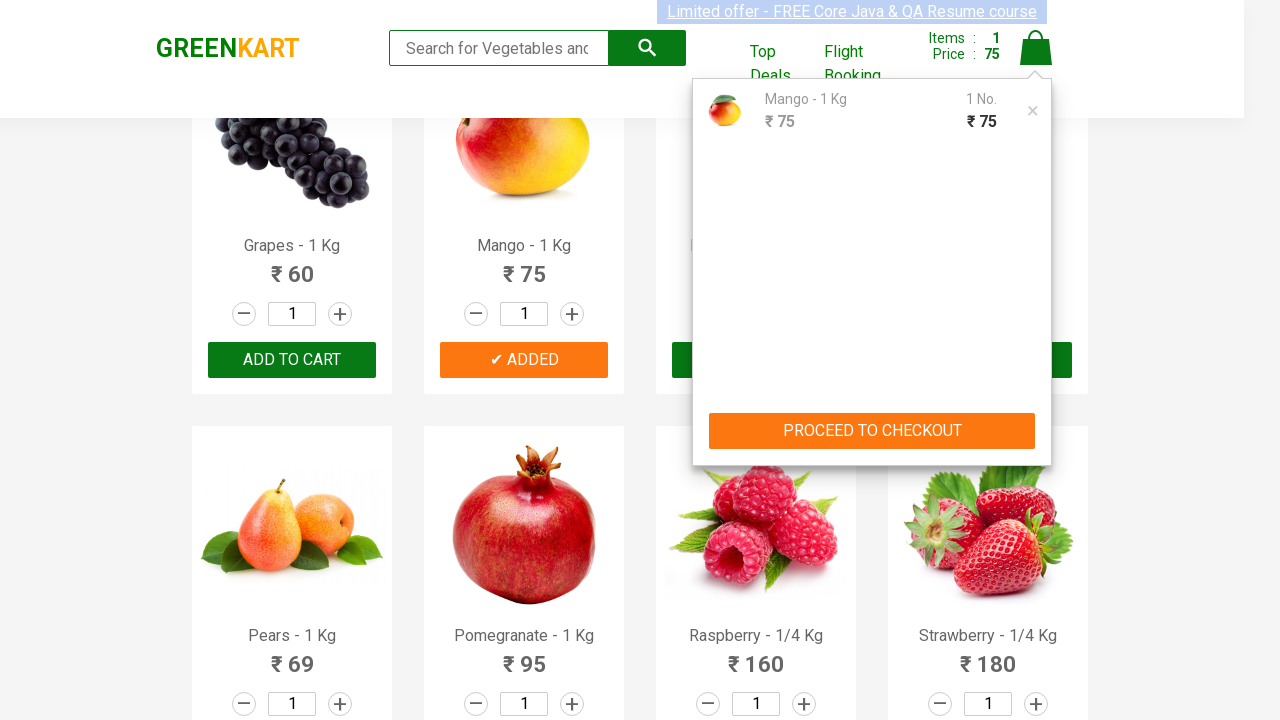

Clicked PROCEED TO CHECKOUT button at (872, 431) on button:has-text('PROCEED TO CHECKOUT')
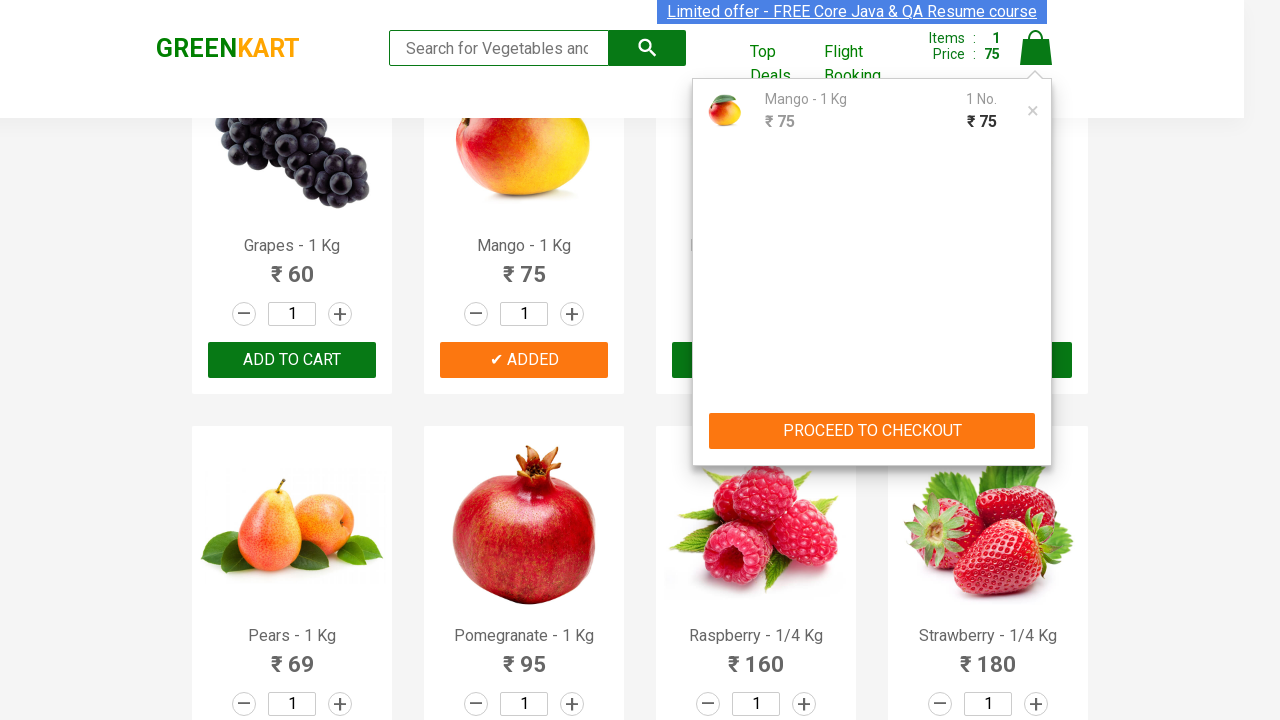

Place Order button is visible
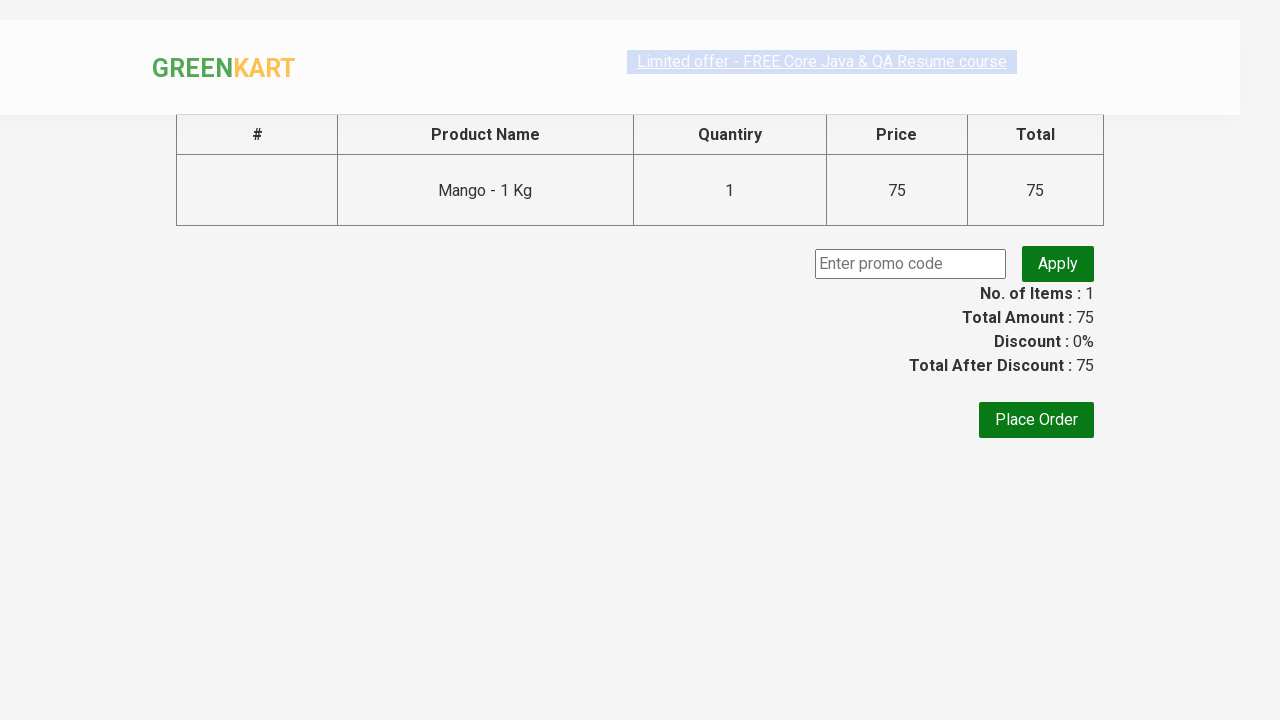

Clicked Place Order button at (1036, 420) on button:has-text('Place Order')
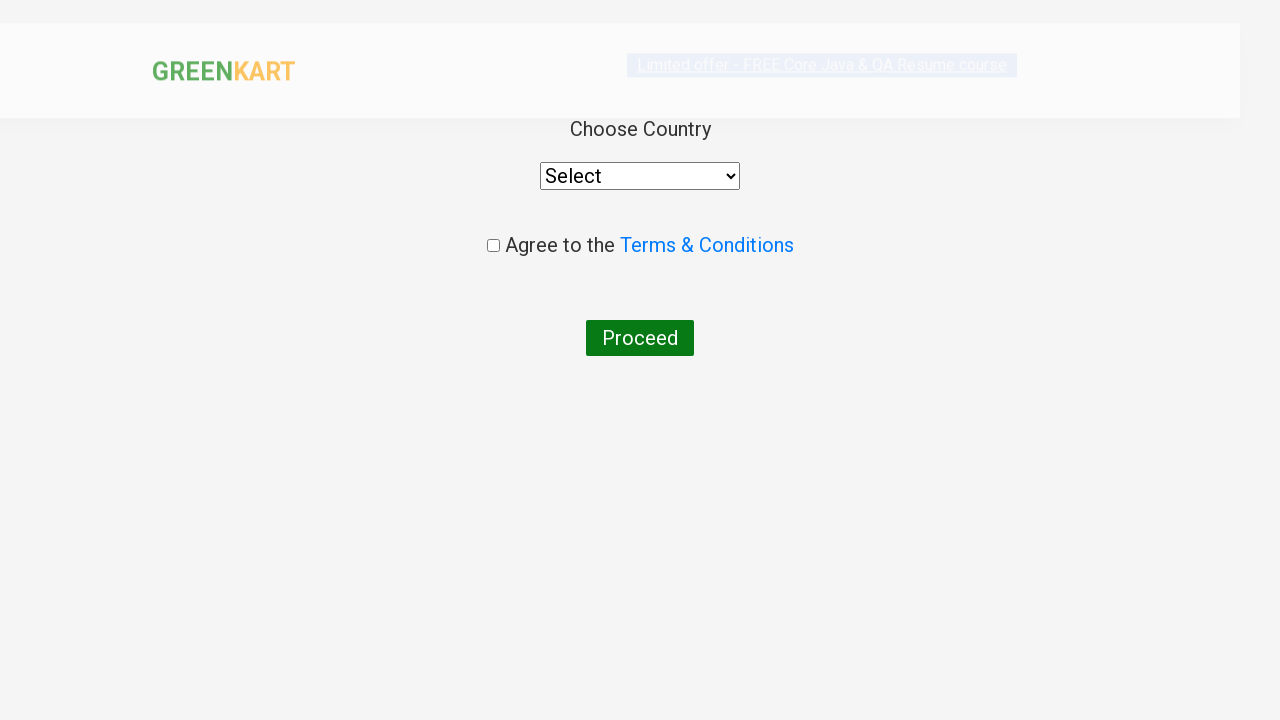

Navigated to country selection page
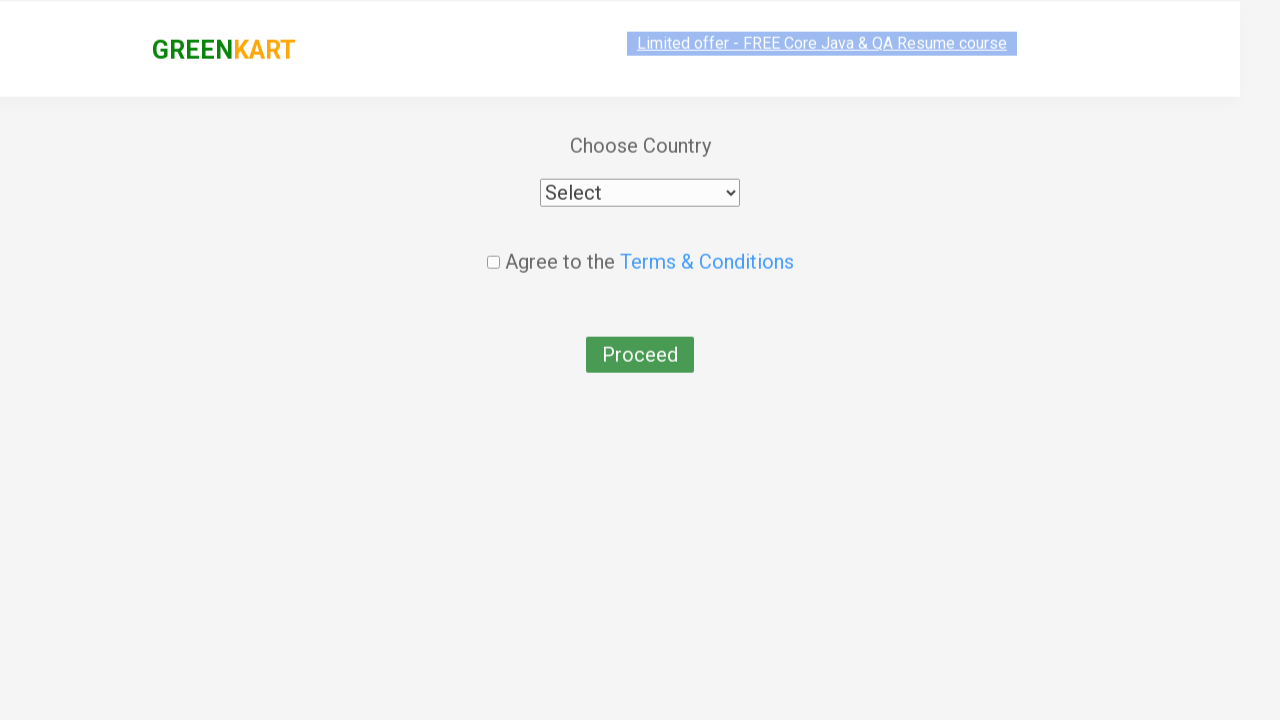

Verified that 'country' is present in the URL
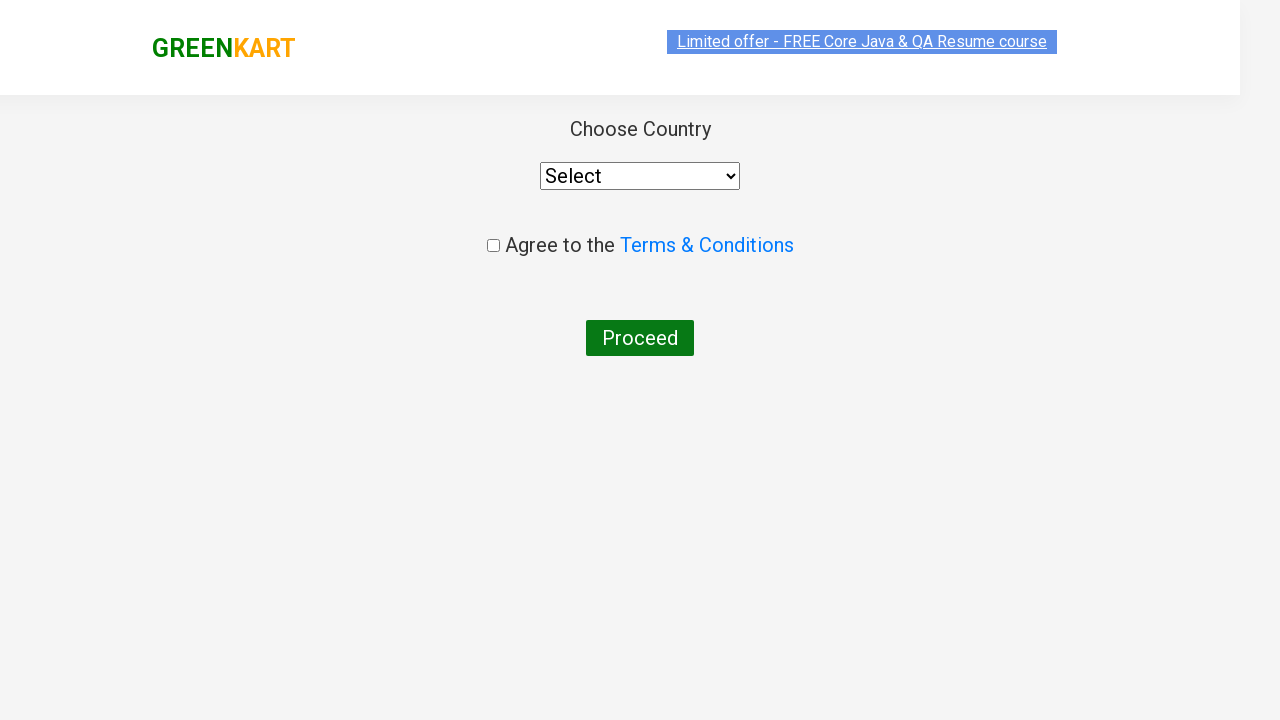

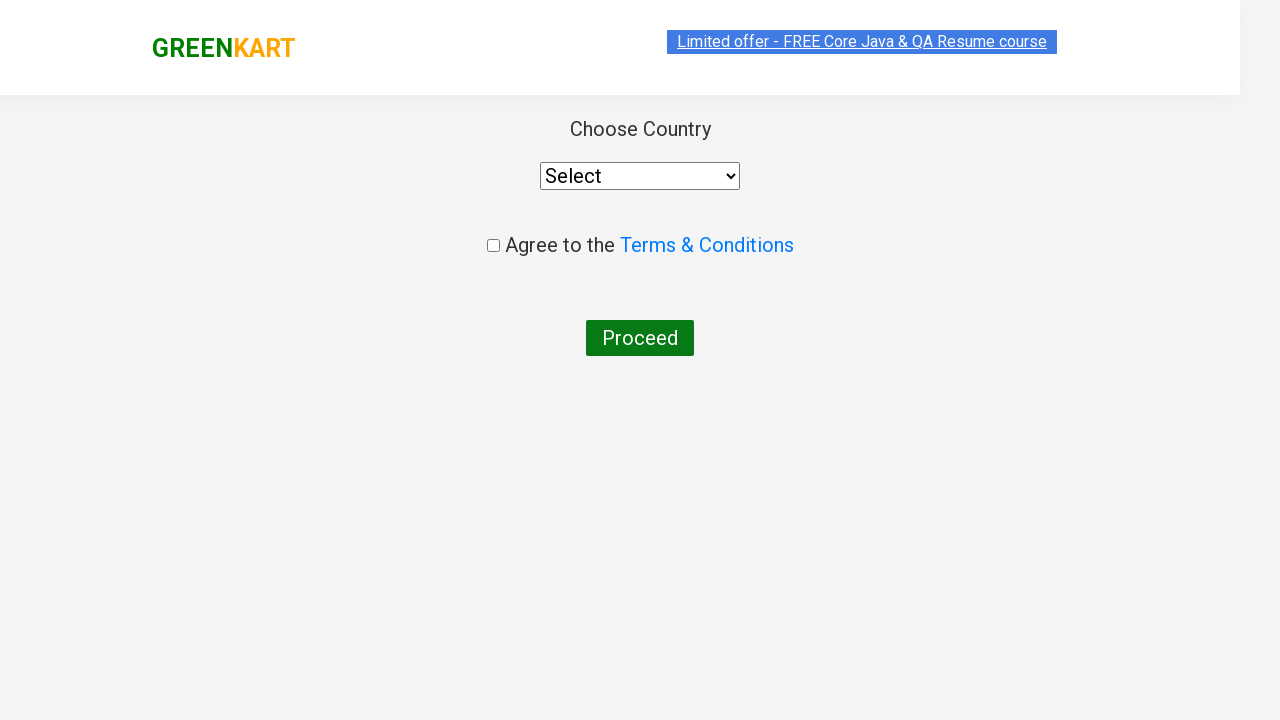